Navigates to a Stepik lesson page, fills in an answer in a text area, and submits the solution by clicking the submit button.

Starting URL: https://stepik.org/lesson/25969/step/12

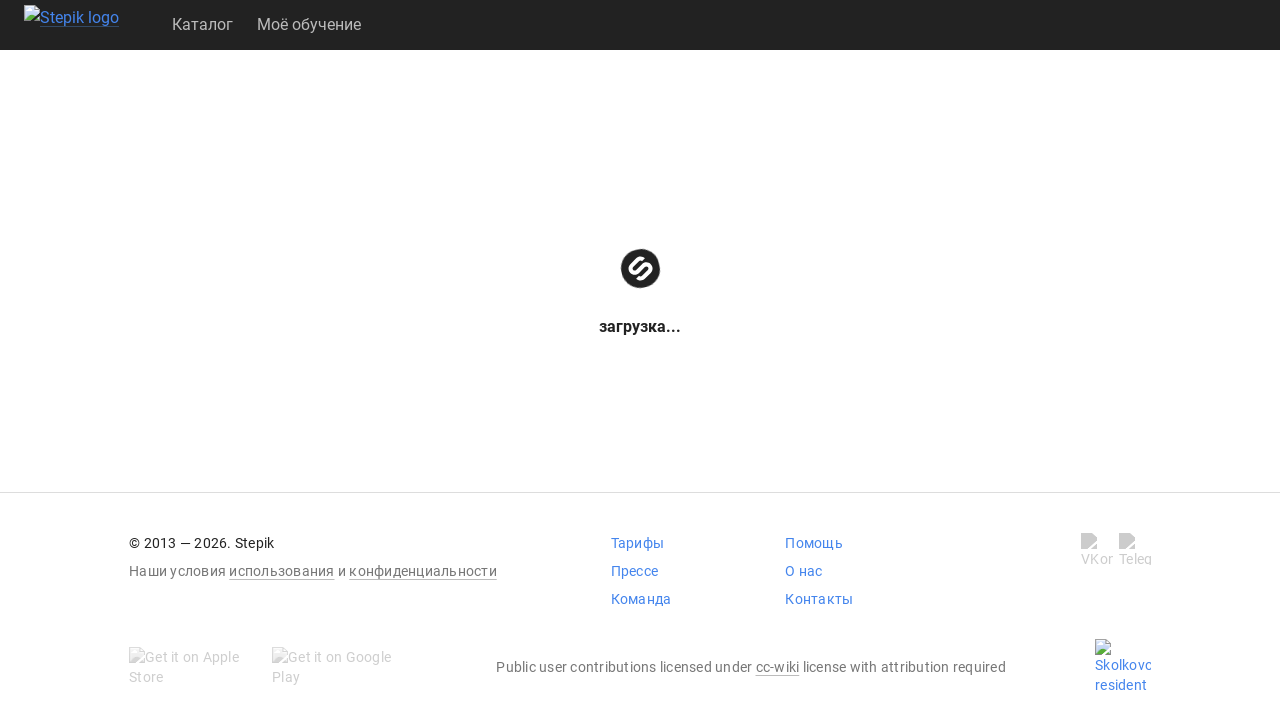

Waited for textarea to be visible
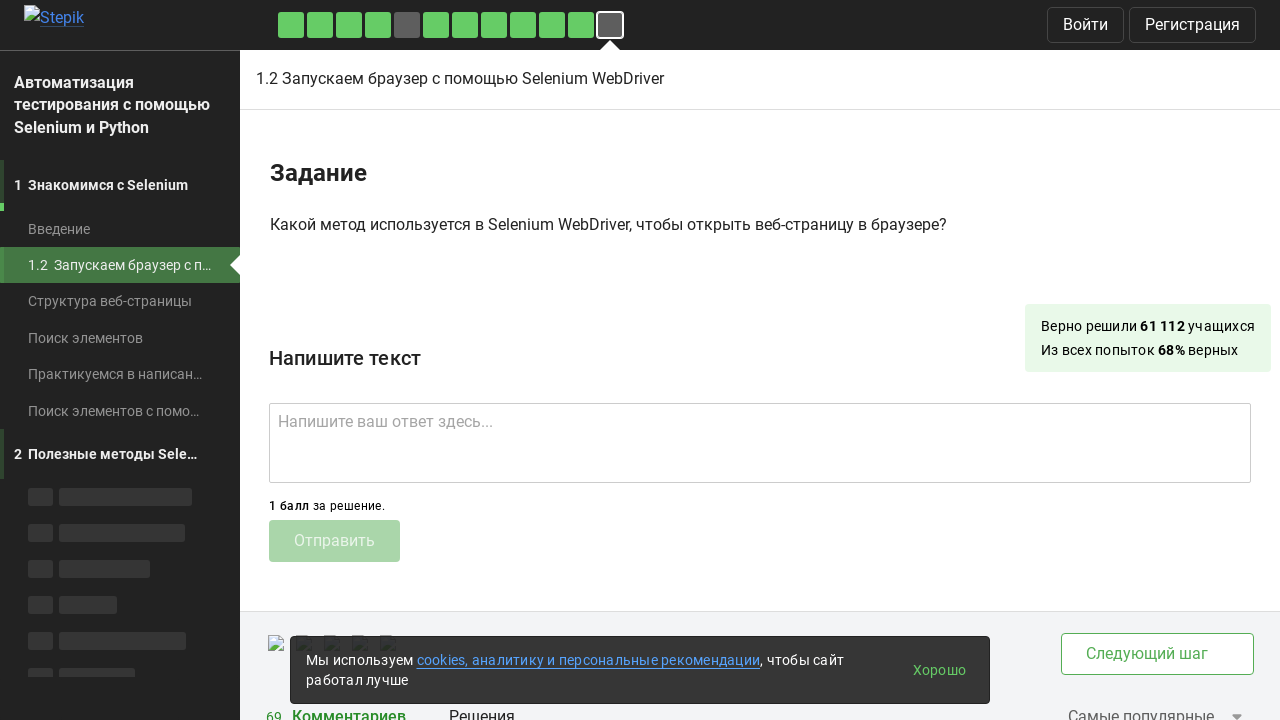

Filled textarea with answer 'get()' on .textarea
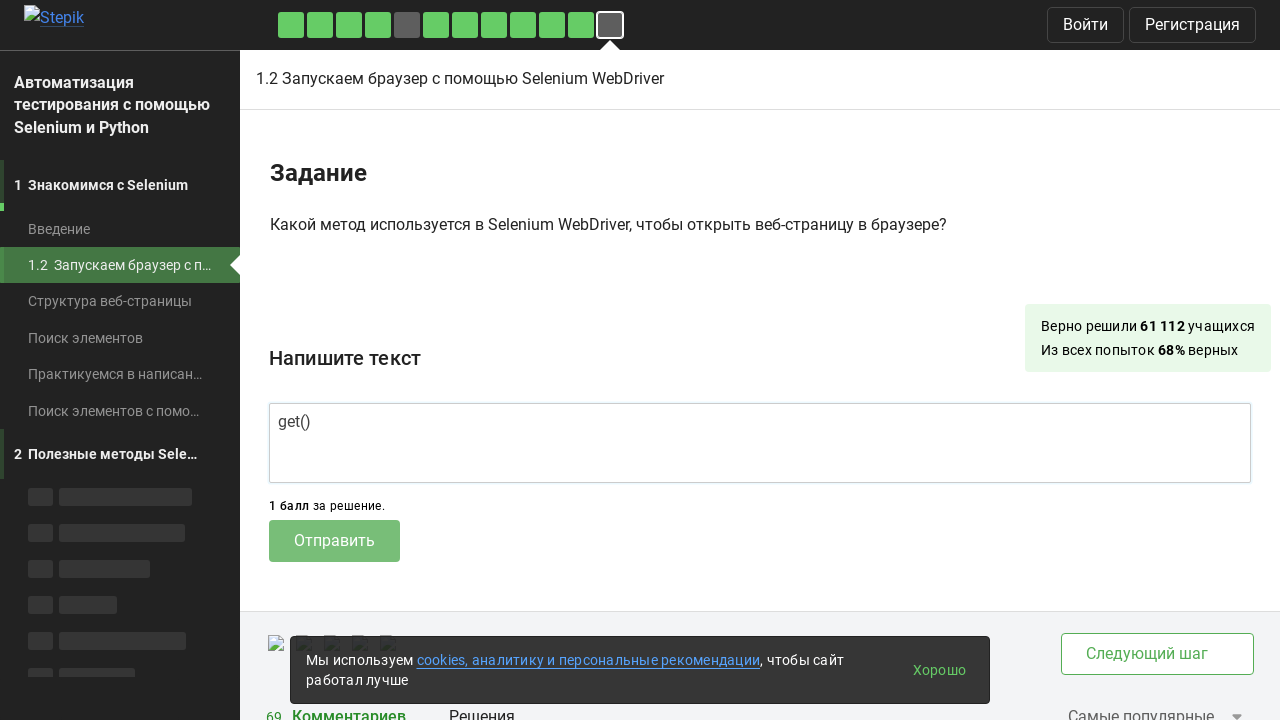

Clicked submit button to send the answer at (334, 541) on .submit-submission
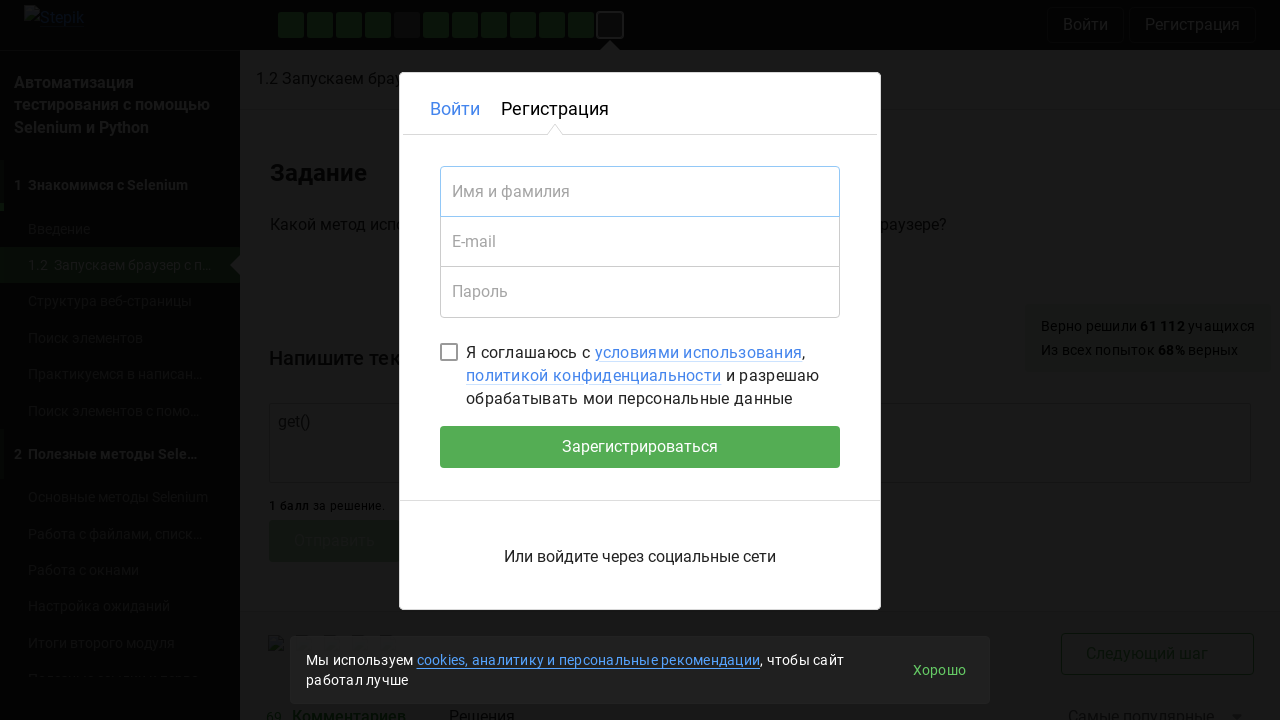

Waited 2 seconds for submission to process
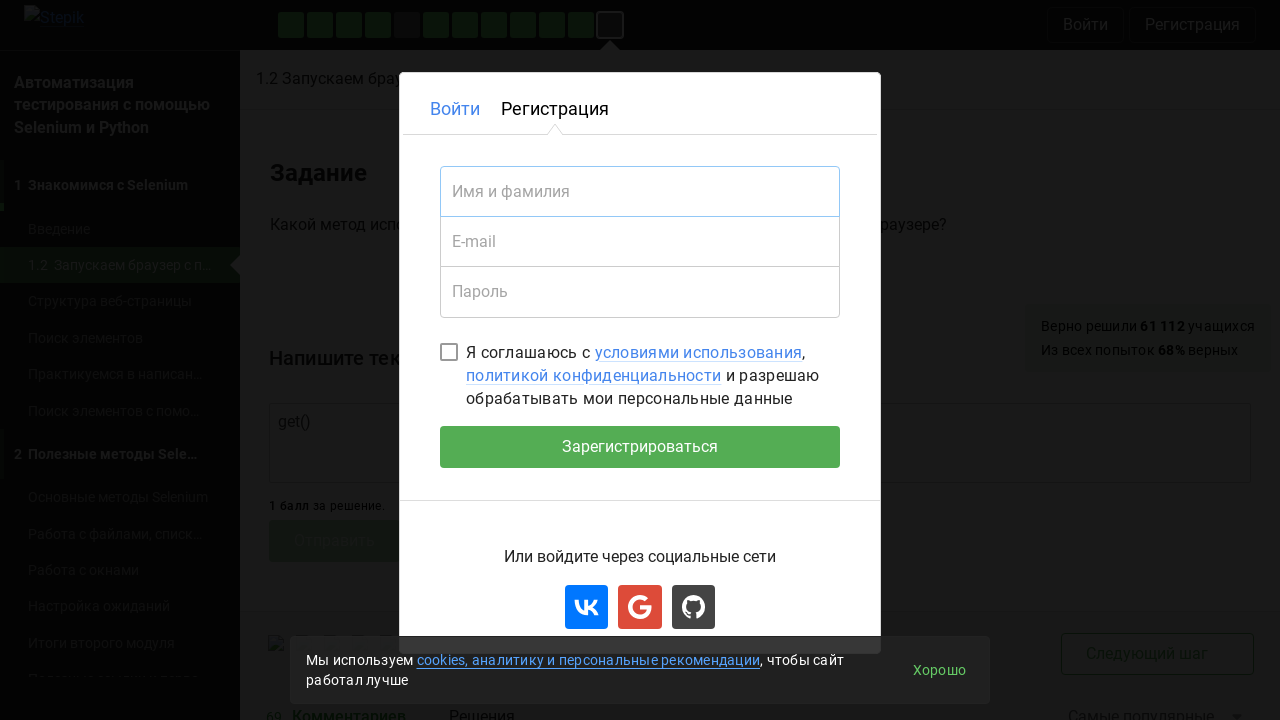

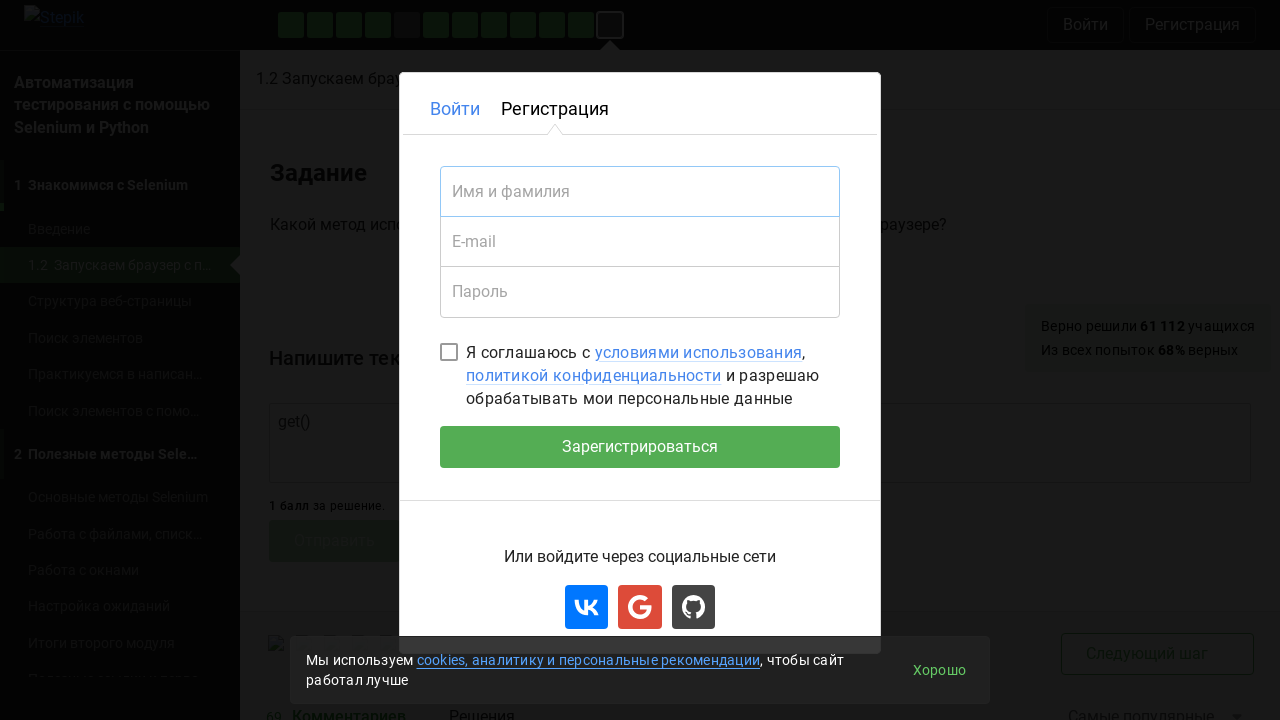